Tests checkbox functionality on a form by verifying initial states and clicking checkboxes

Starting URL: https://demoqa.com/automation-practice-form

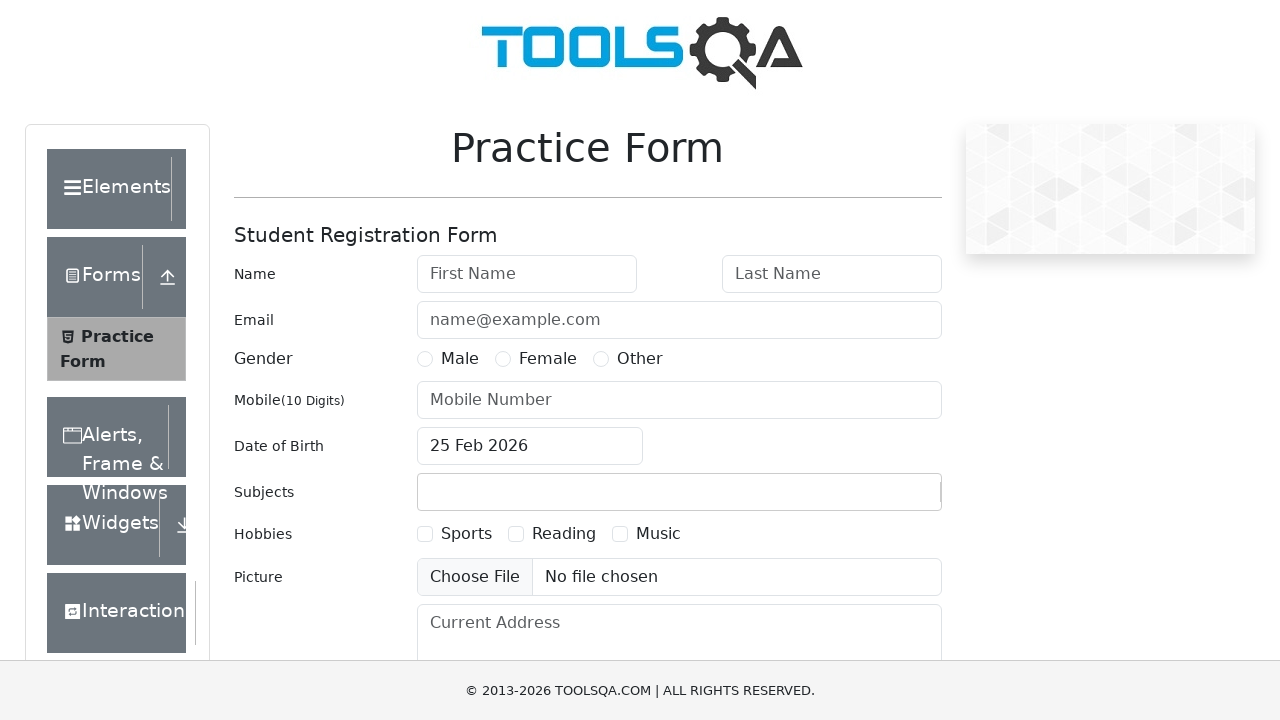

Located sports checkbox element
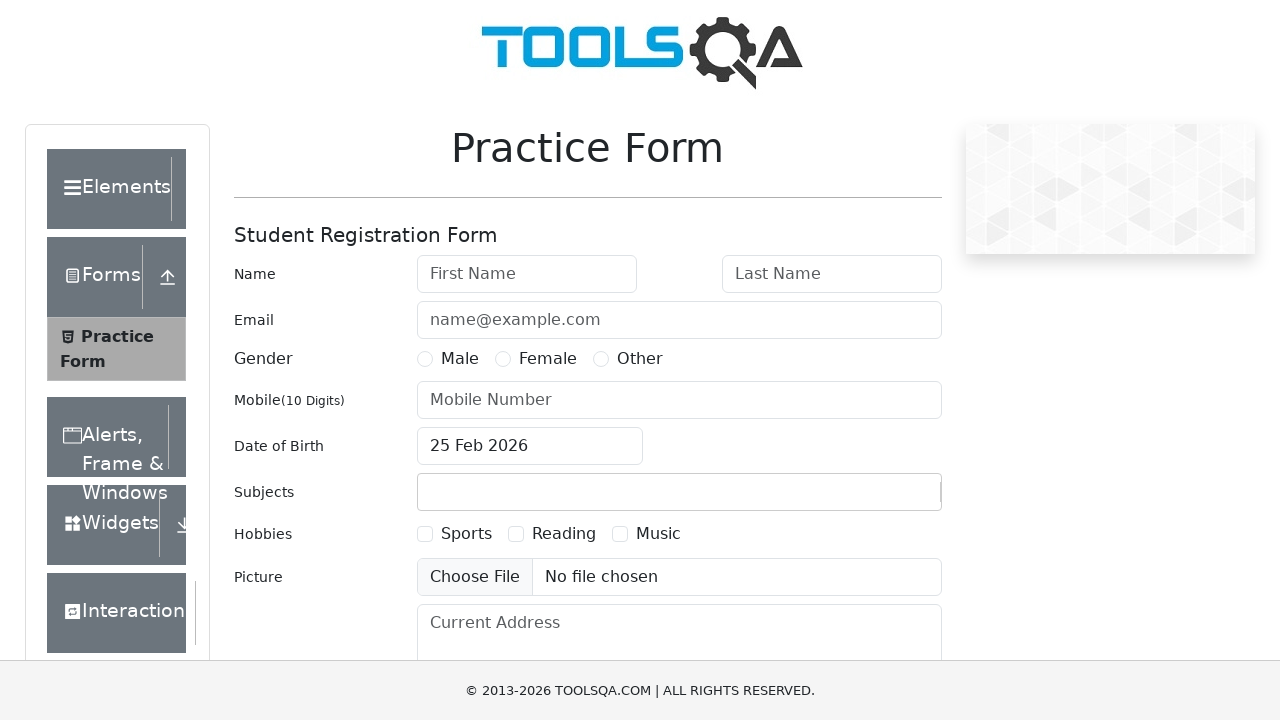

Located reading checkbox element
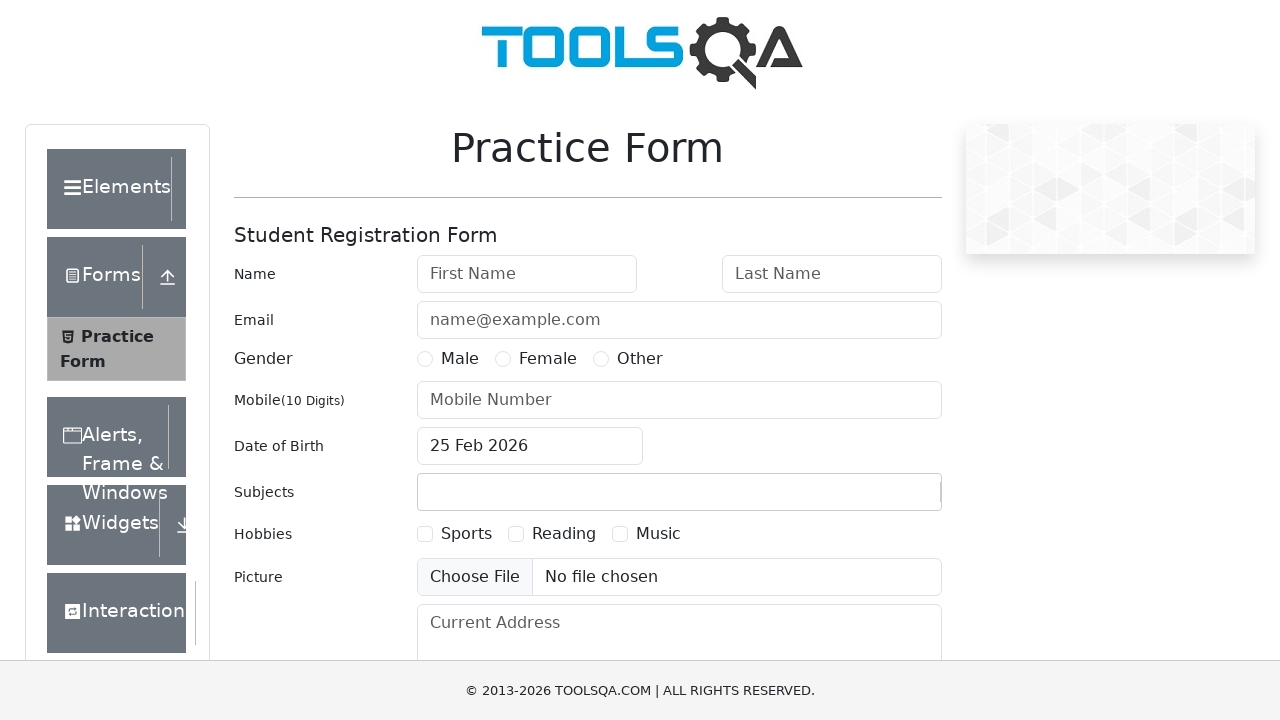

Located music checkbox element
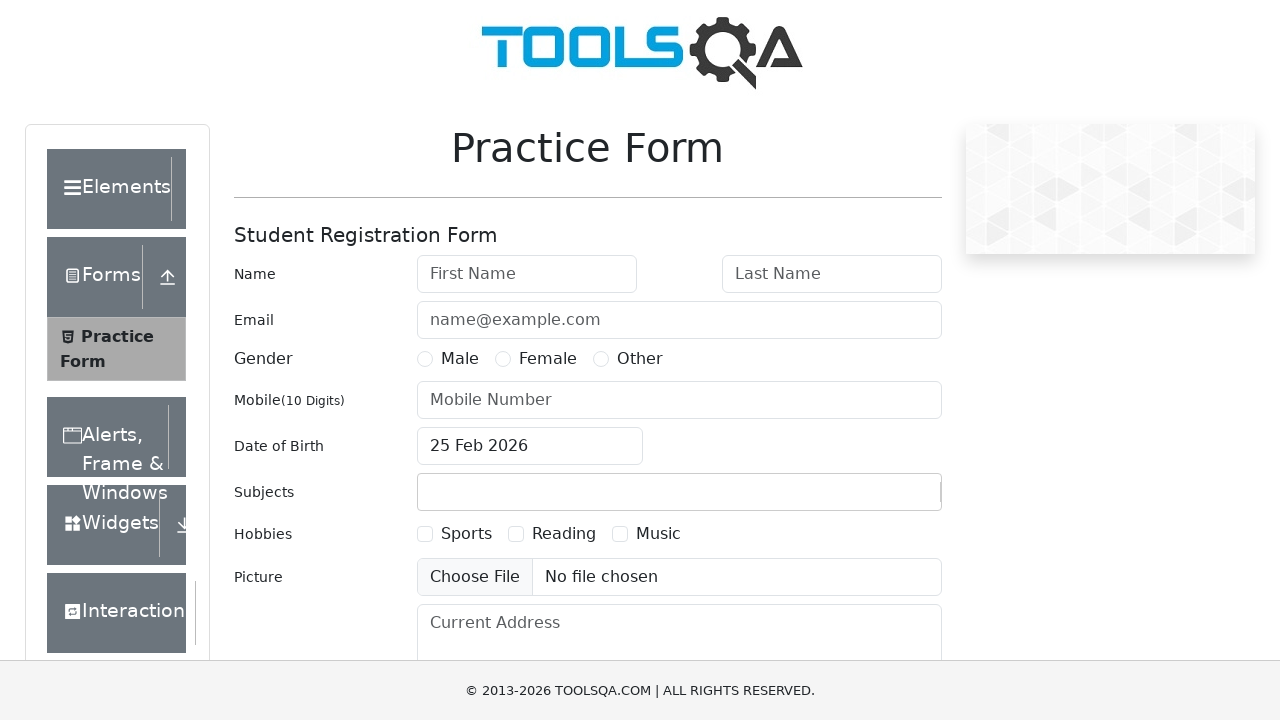

Located sports checkbox label
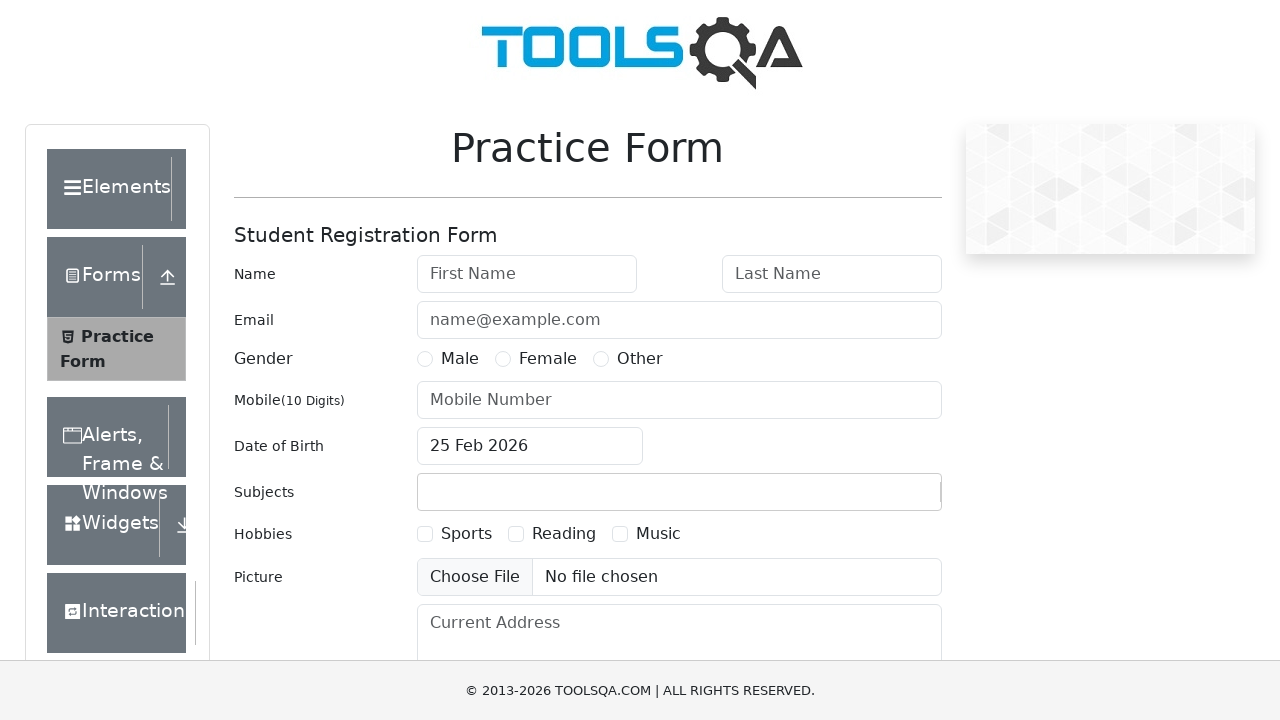

Clicked sports checkbox label to select it at (466, 534) on label[for='hobbies-checkbox-1']
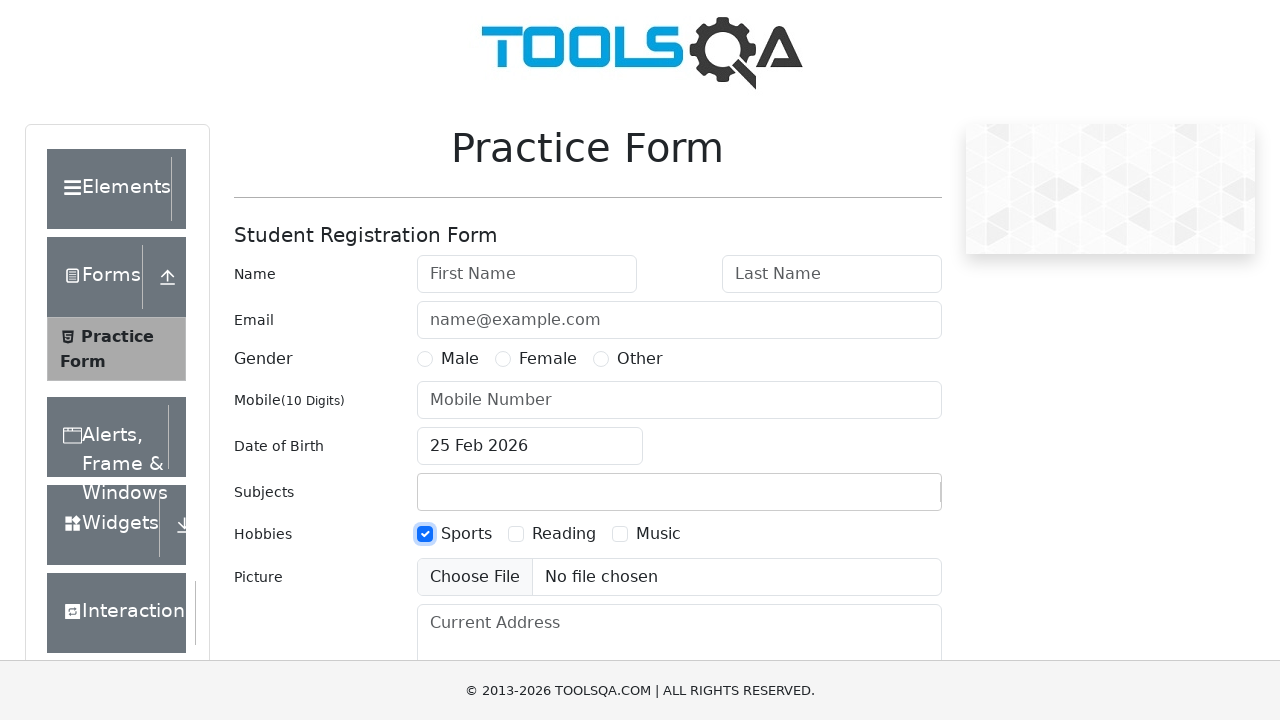

Waited 2 seconds for checkbox action to complete
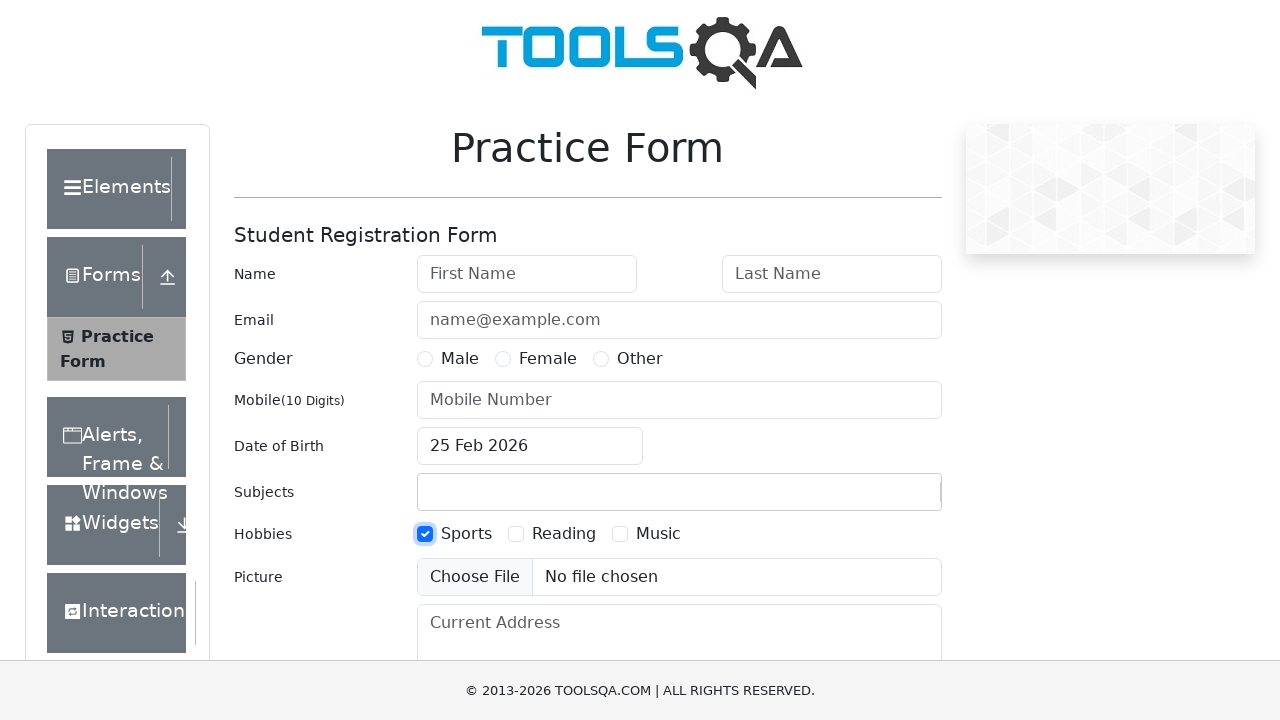

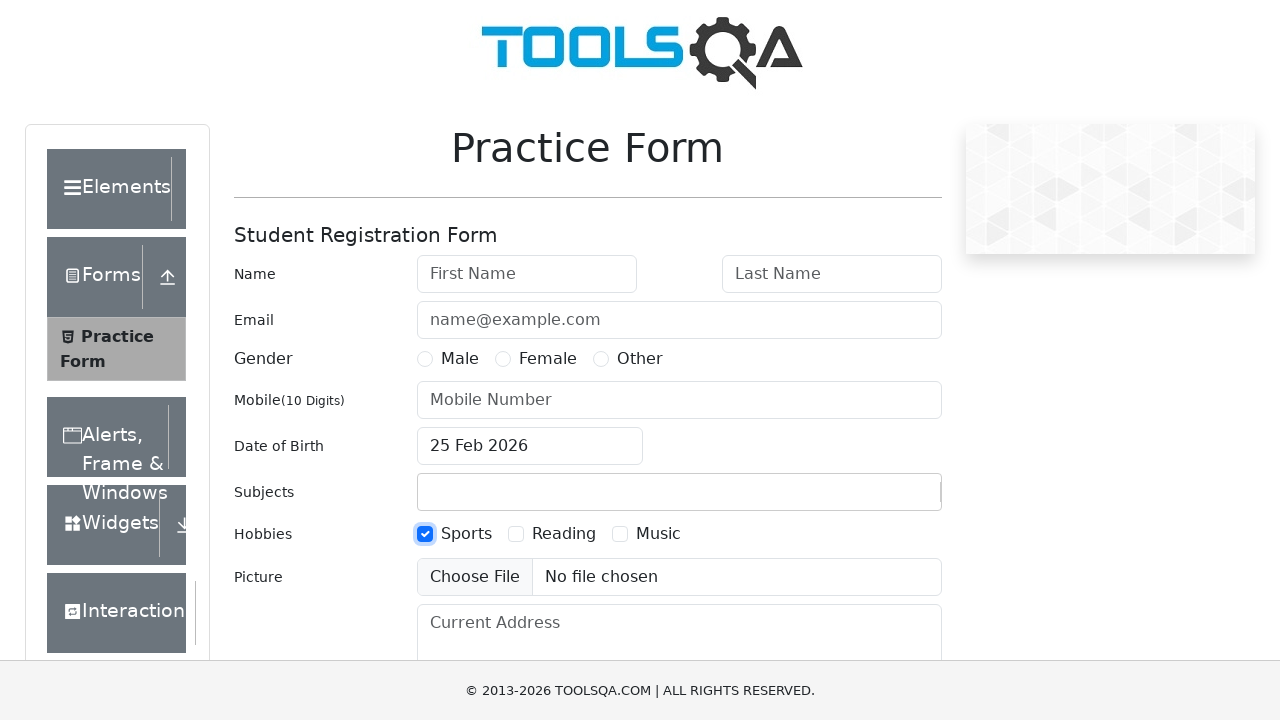